Tests link navigation functionality by clicking various links (dashboard link, broken link), navigating back, and verifying link behavior on a test page. Also counts total links on the page.

Starting URL: https://www.leafground.com/link.xhtml

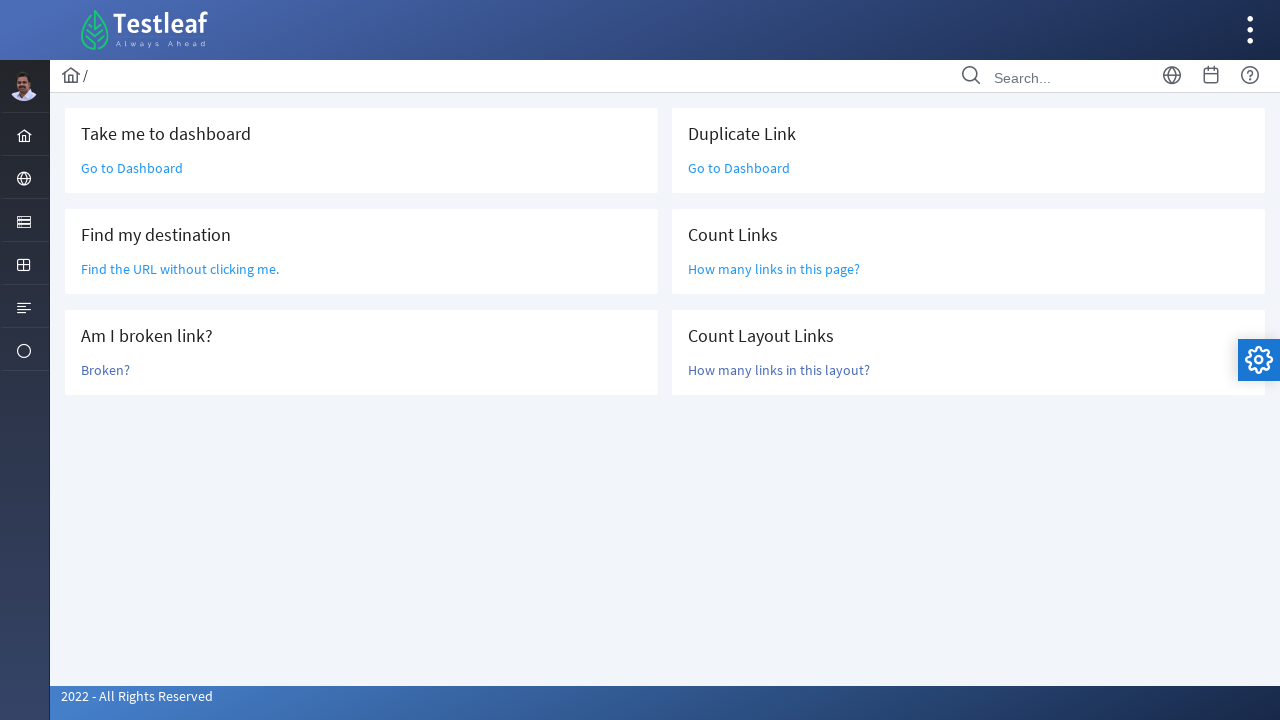

Clicked 'Go to Dashboard' link at (132, 168) on a:text('Go to Dashboard')
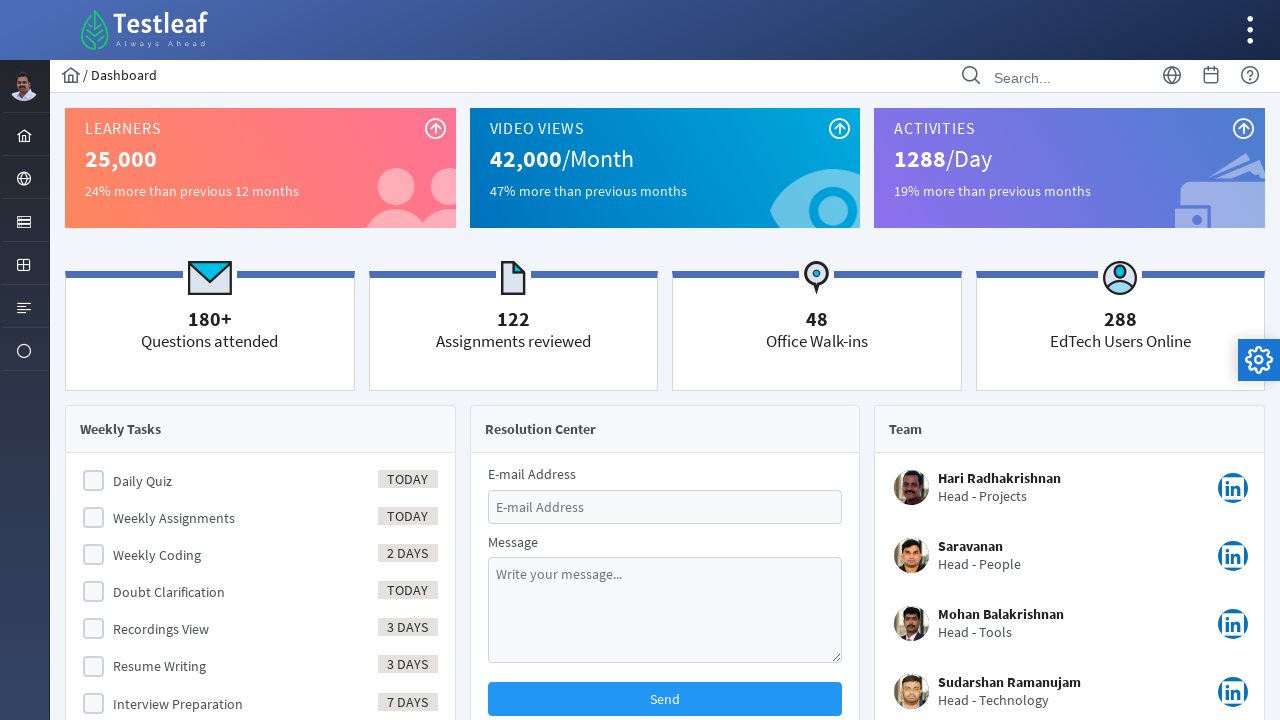

Navigated back to link test page
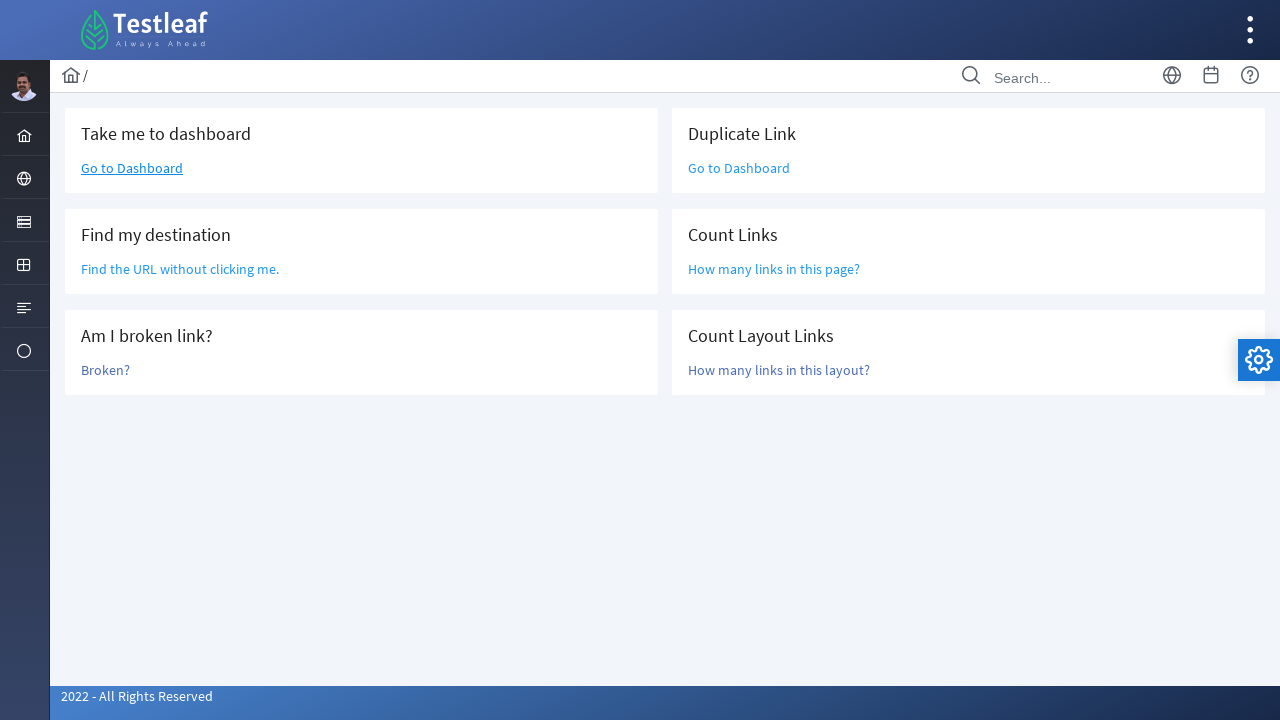

Clicked 'Broken?' link to test broken link at (106, 370) on a:text('Broken?')
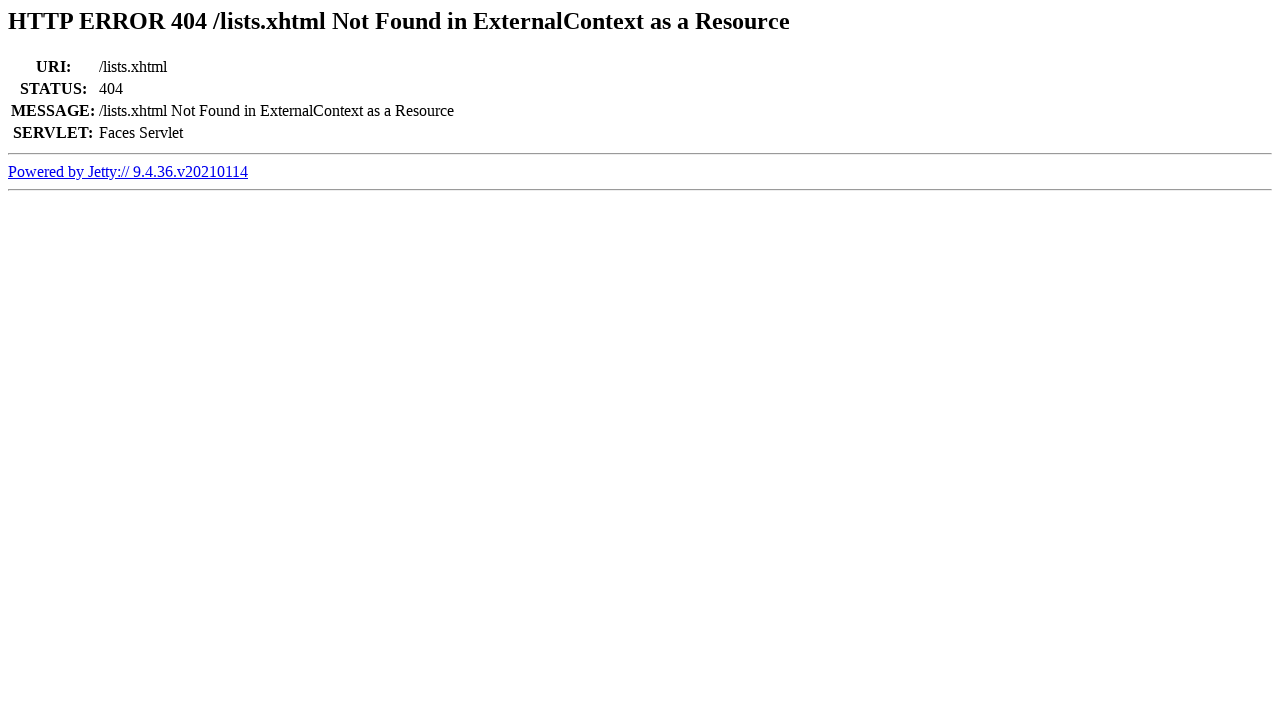

Retrieved page title to check for broken link
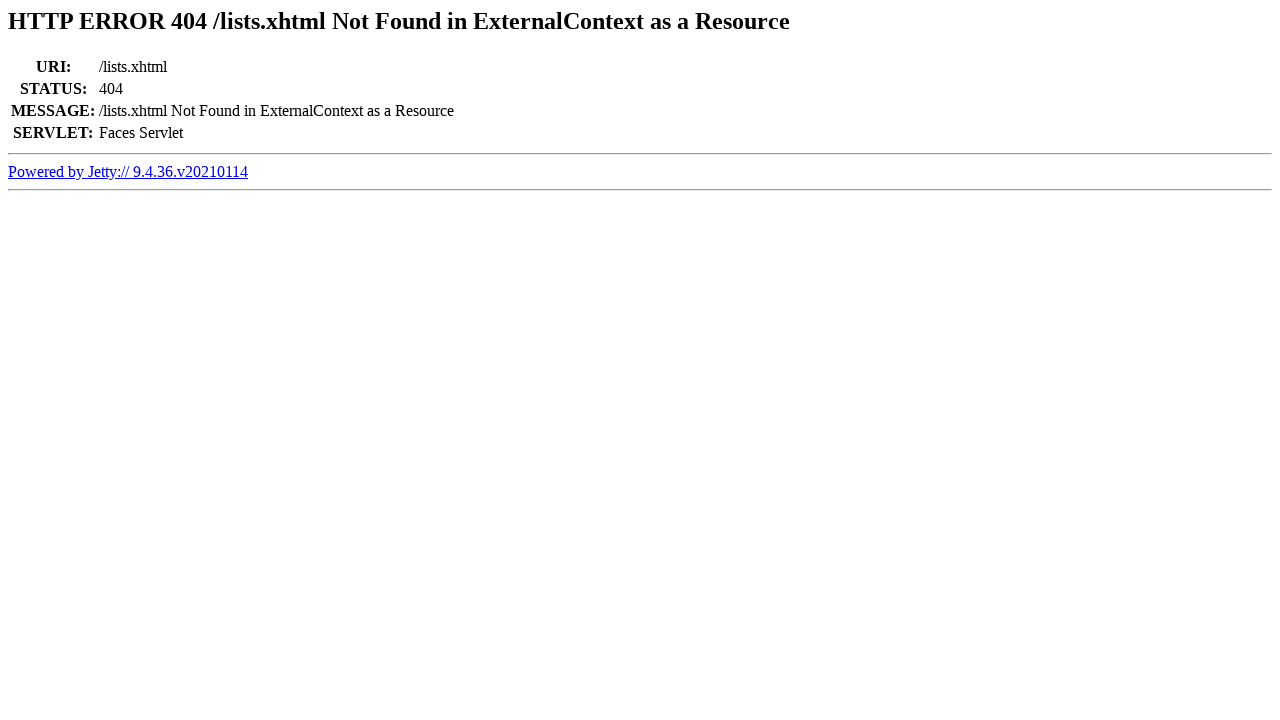

Navigated back to link test page after checking broken link
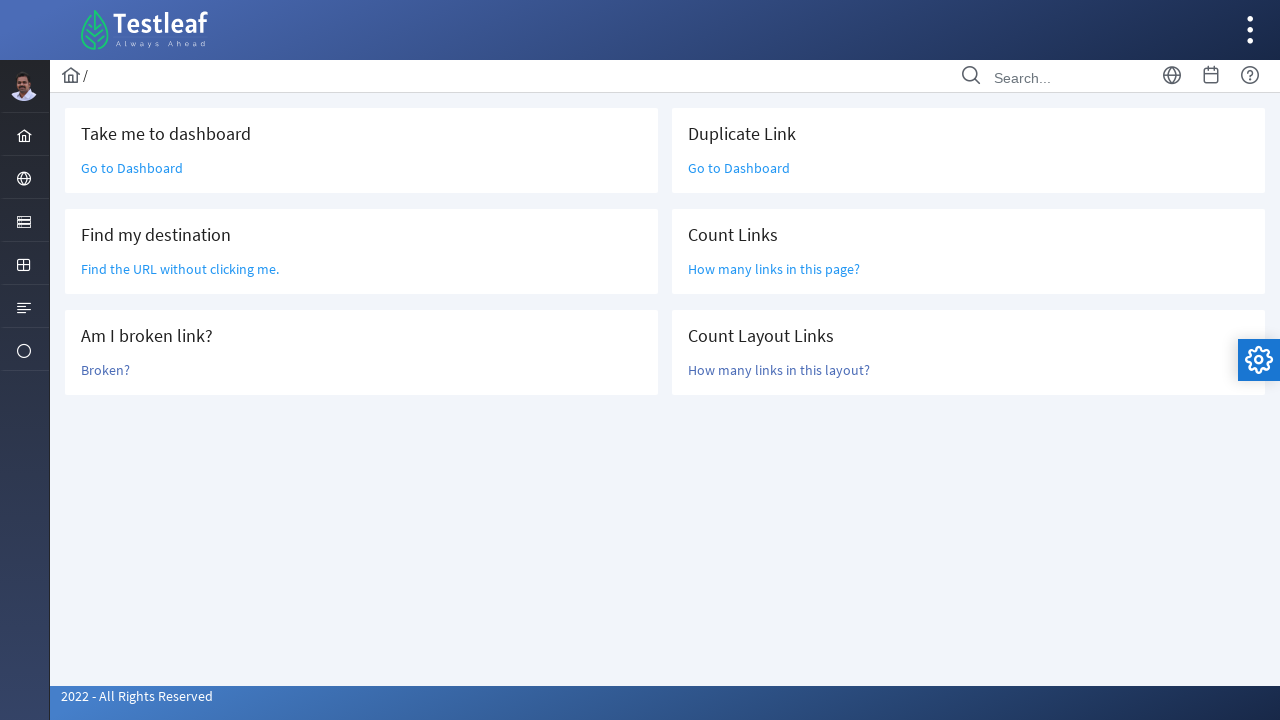

Clicked 'Go to Dashboard' link again for duplicate testing at (132, 168) on a:text('Go to Dashboard')
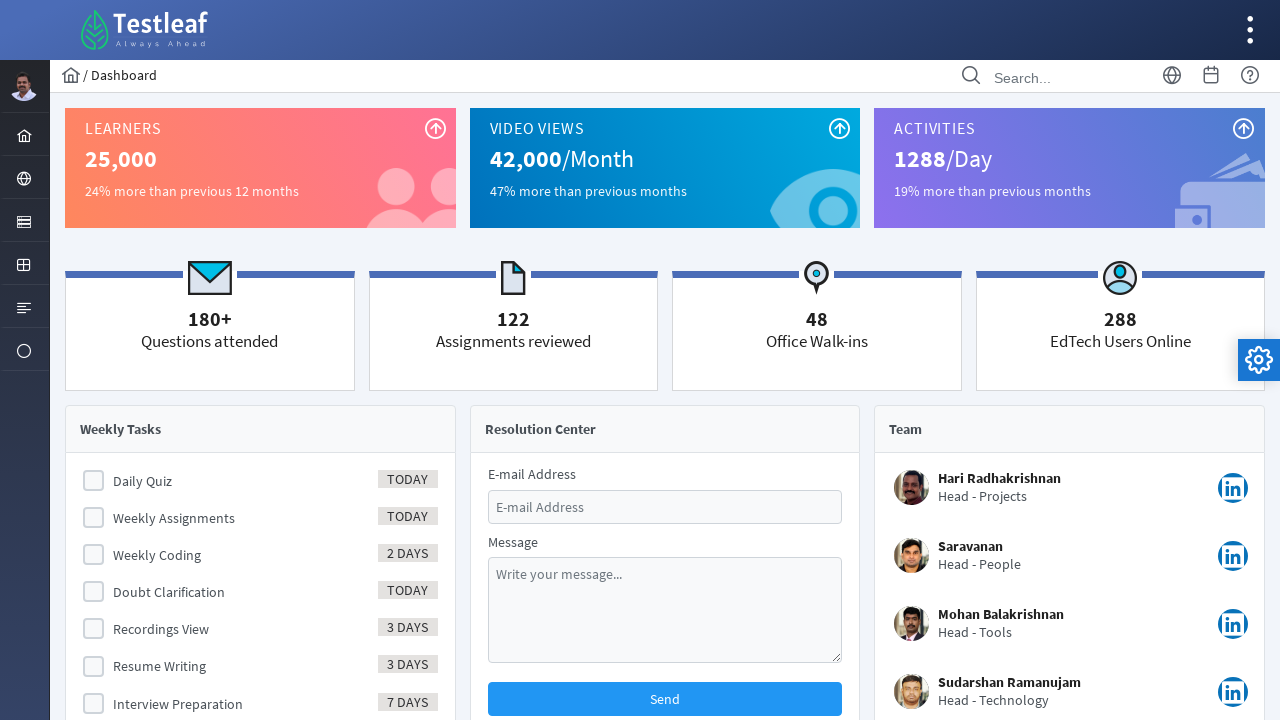

Navigated back to link test page
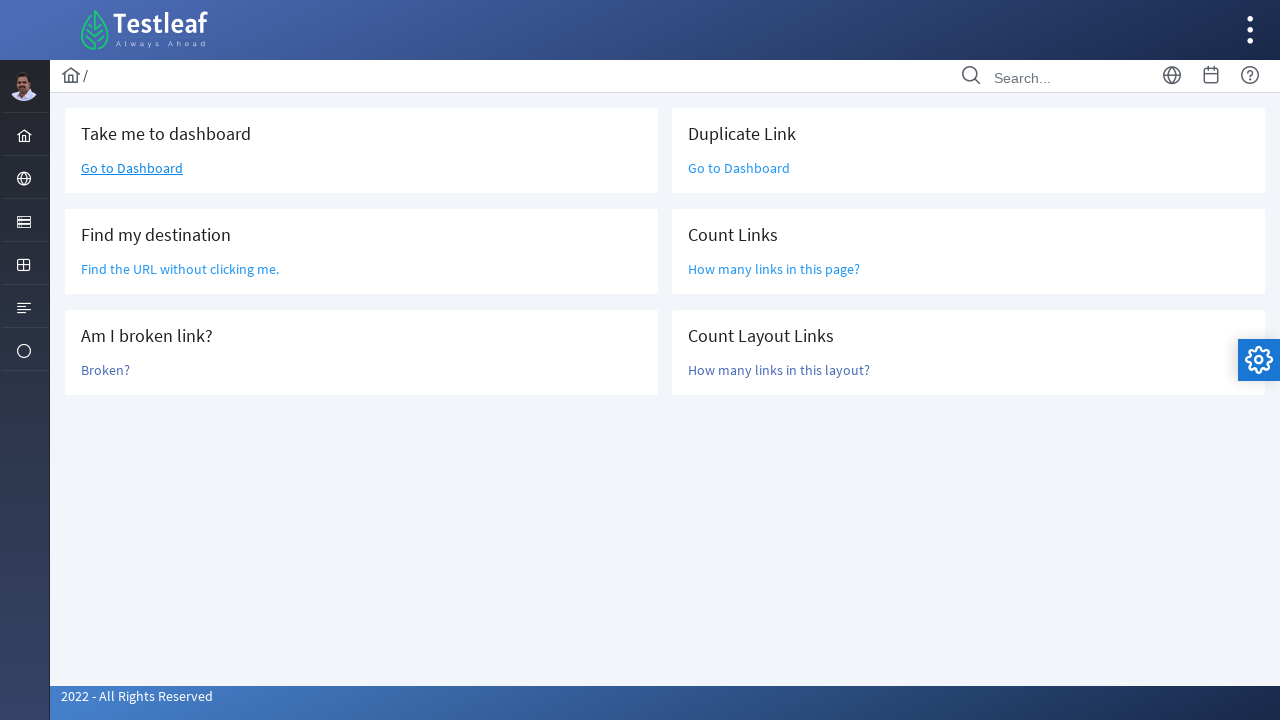

Waited for layout-main-content element to load
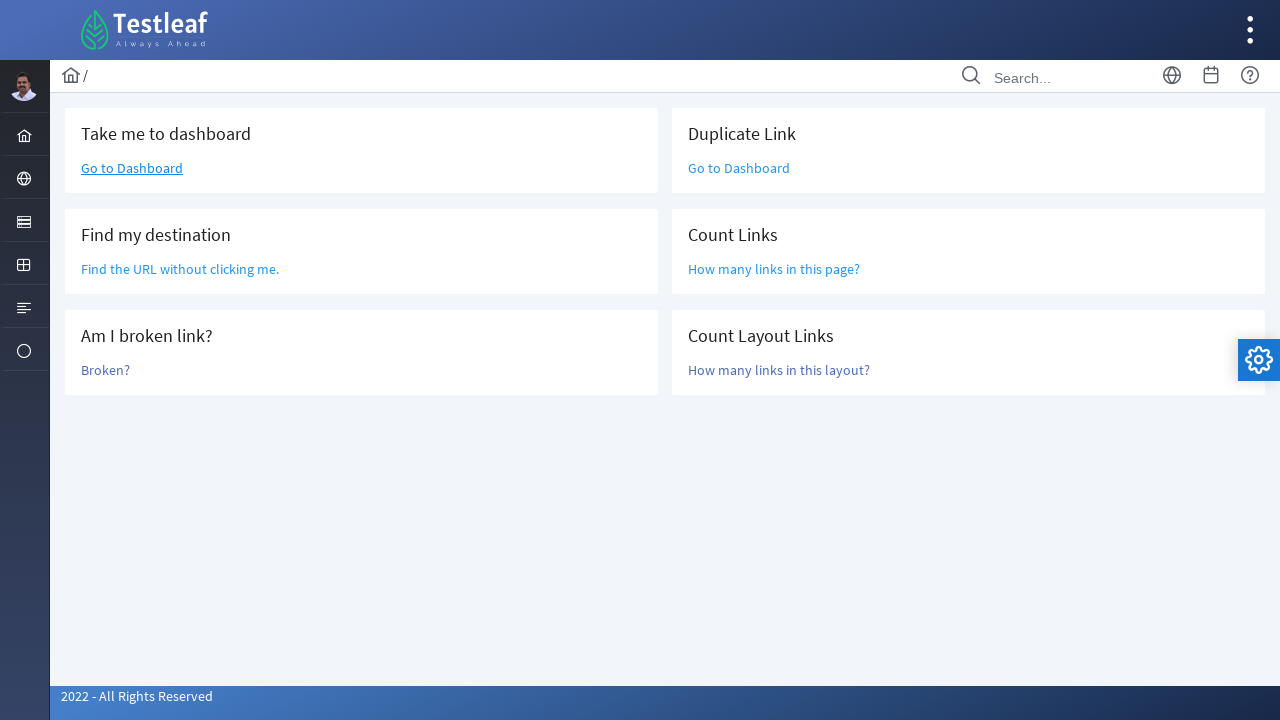

Counted total links on page: 47
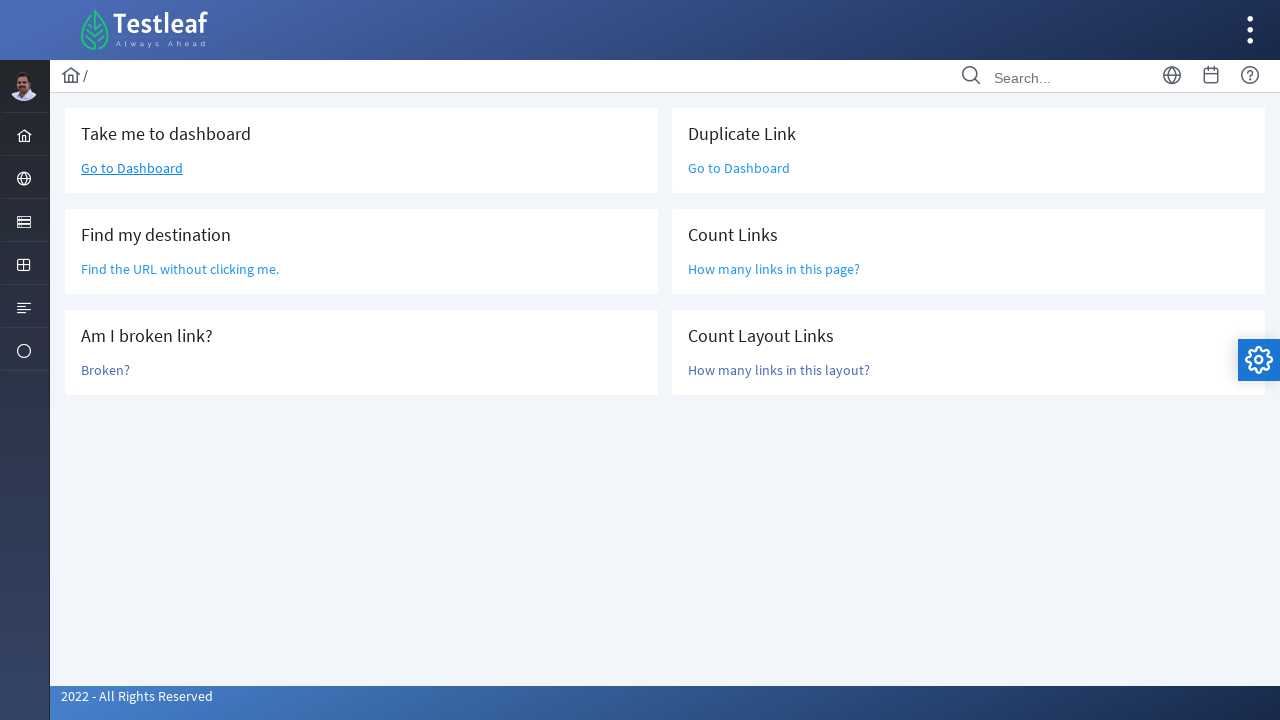

Counted links within layout section: 6
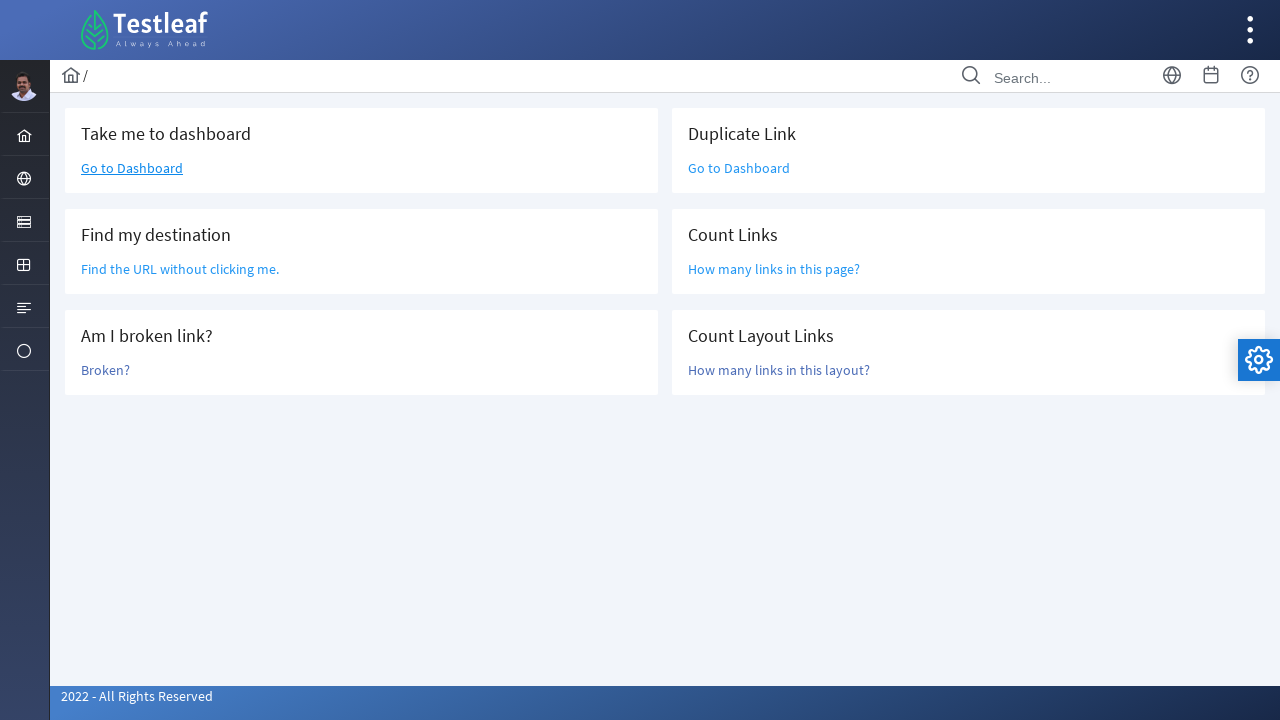

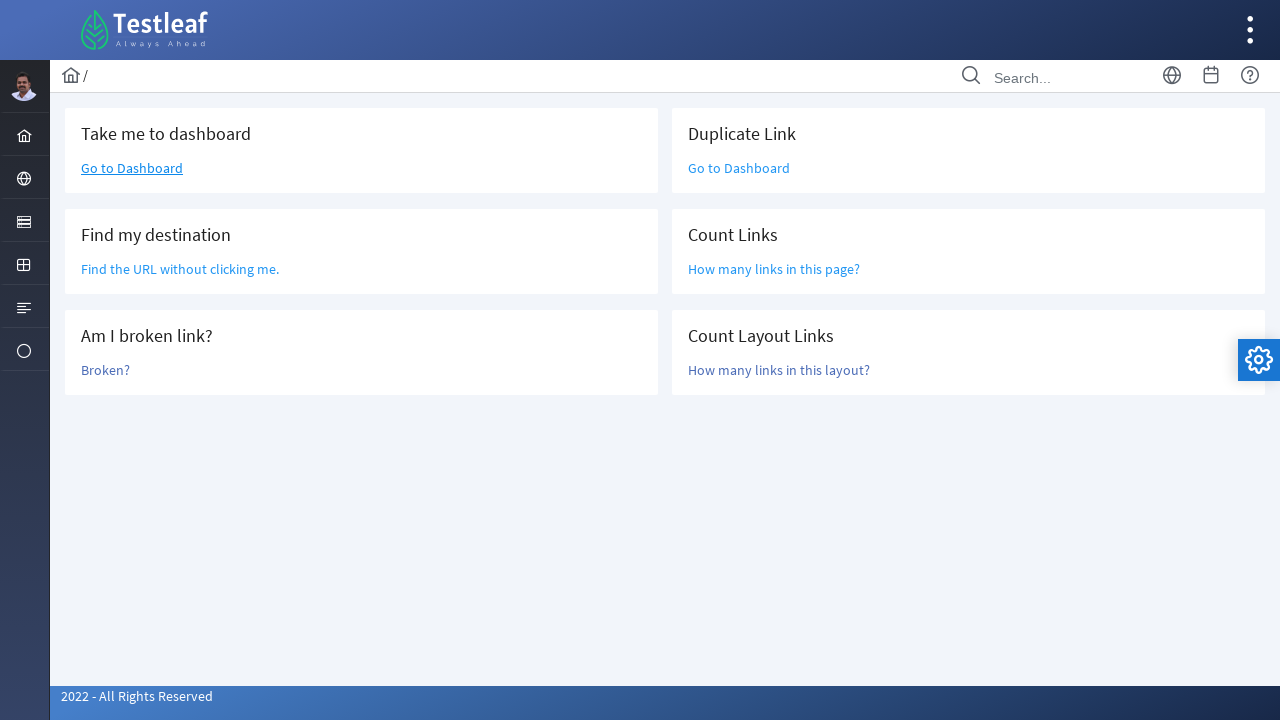